Tests the user signup/registration flow on AutomationExercise website by filling out the signup form with personal details, selecting date of birth, and creating a new account.

Starting URL: https://www.automationexercise.com/

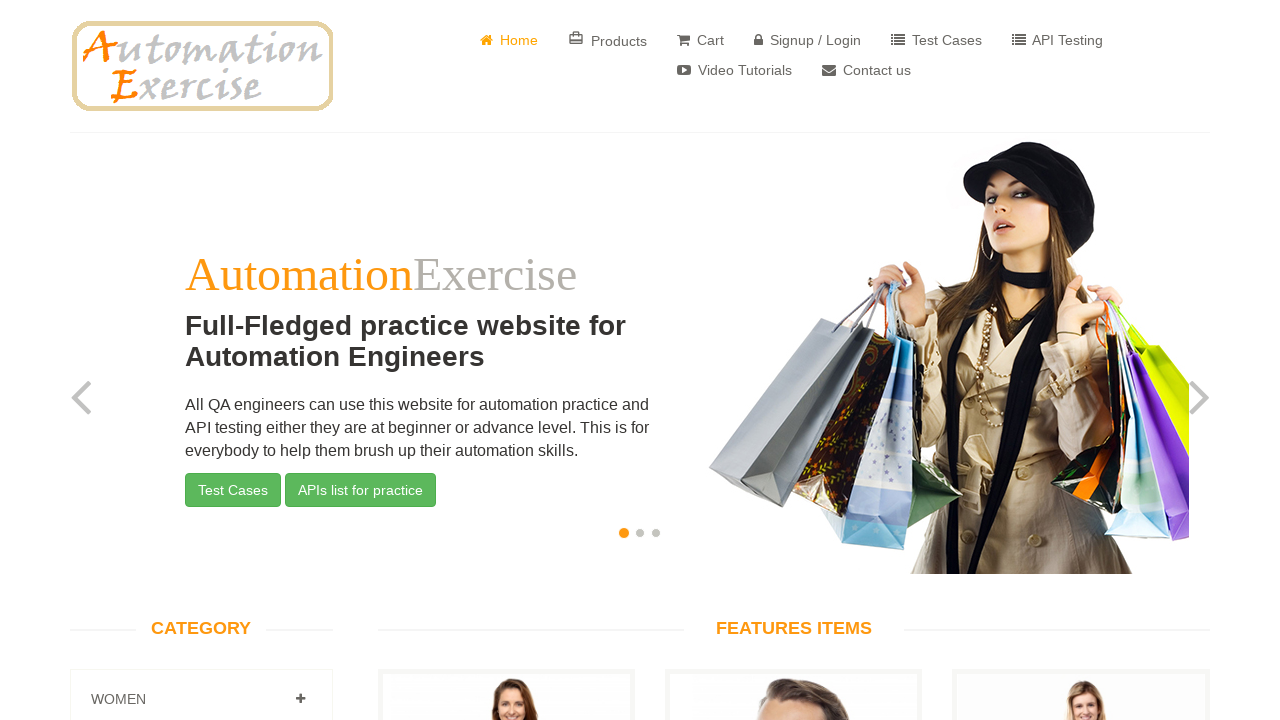

Clicked on Signup link at (808, 40) on internal:text="Signup"i
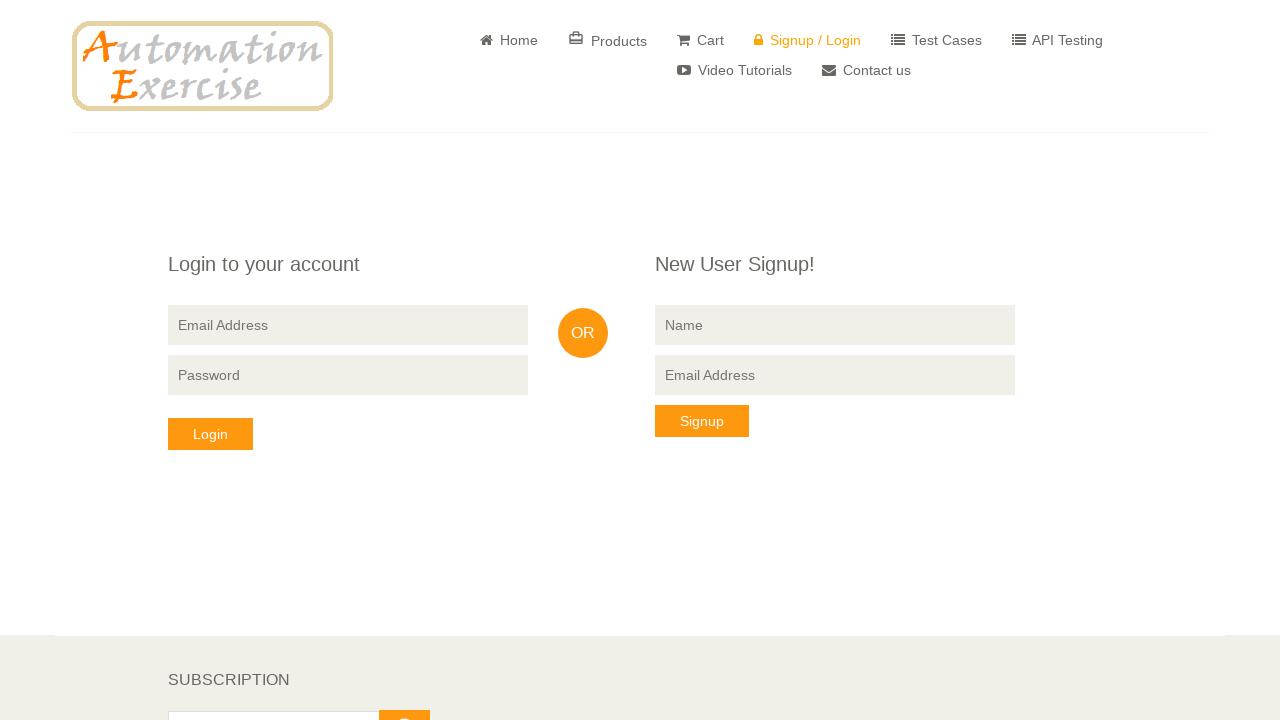

Filled name field with 'Test User' on internal:role=textbox[name="Name"i]
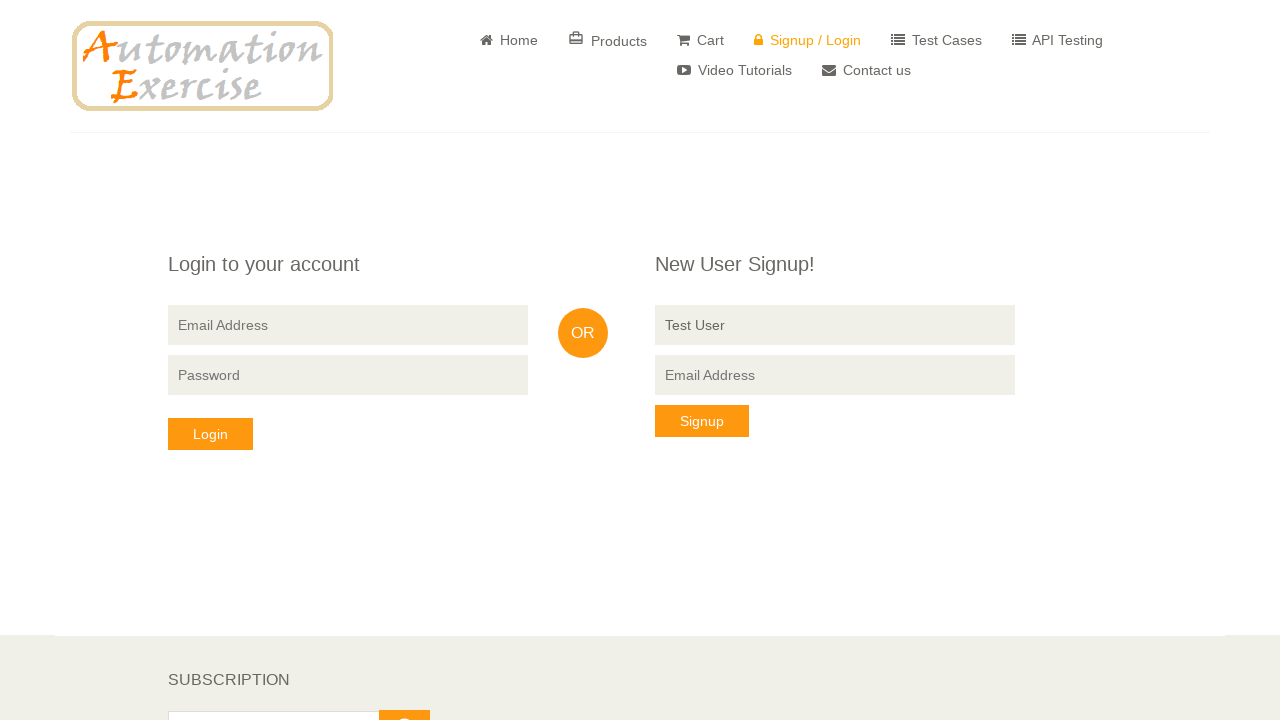

Filled email field with 'testuser7492@yopmail.com' on [name=email] >> nth=1
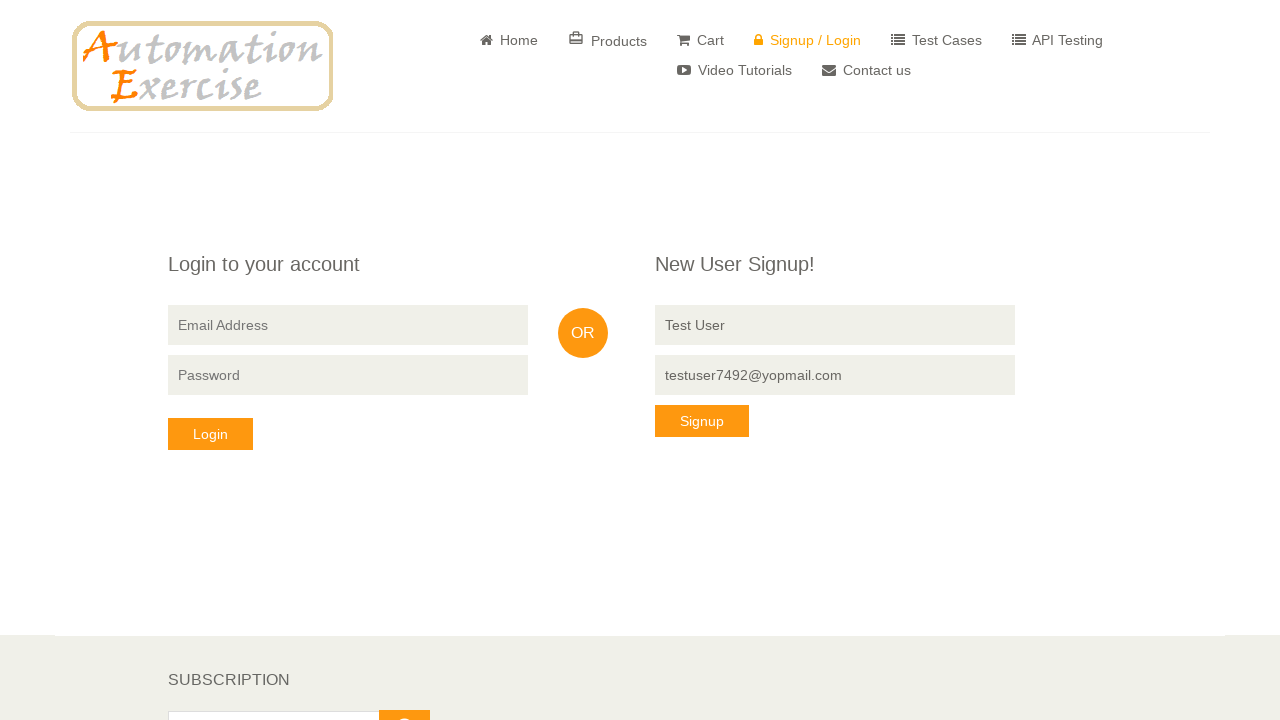

Clicked Signup button to proceed to registration form at (702, 421) on internal:role=button[name="Signup"i]
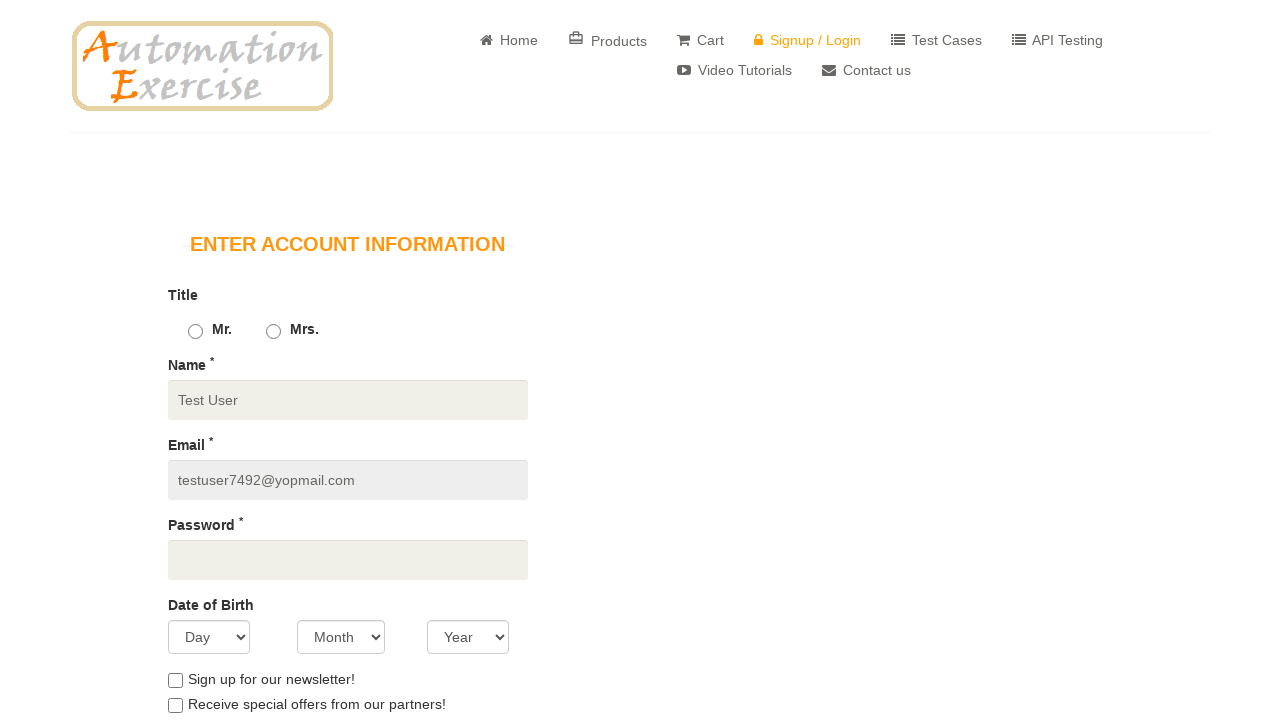

Selected 'Mrs.' as title at (273, 332) on internal:role=radio[name="Mrs."i]
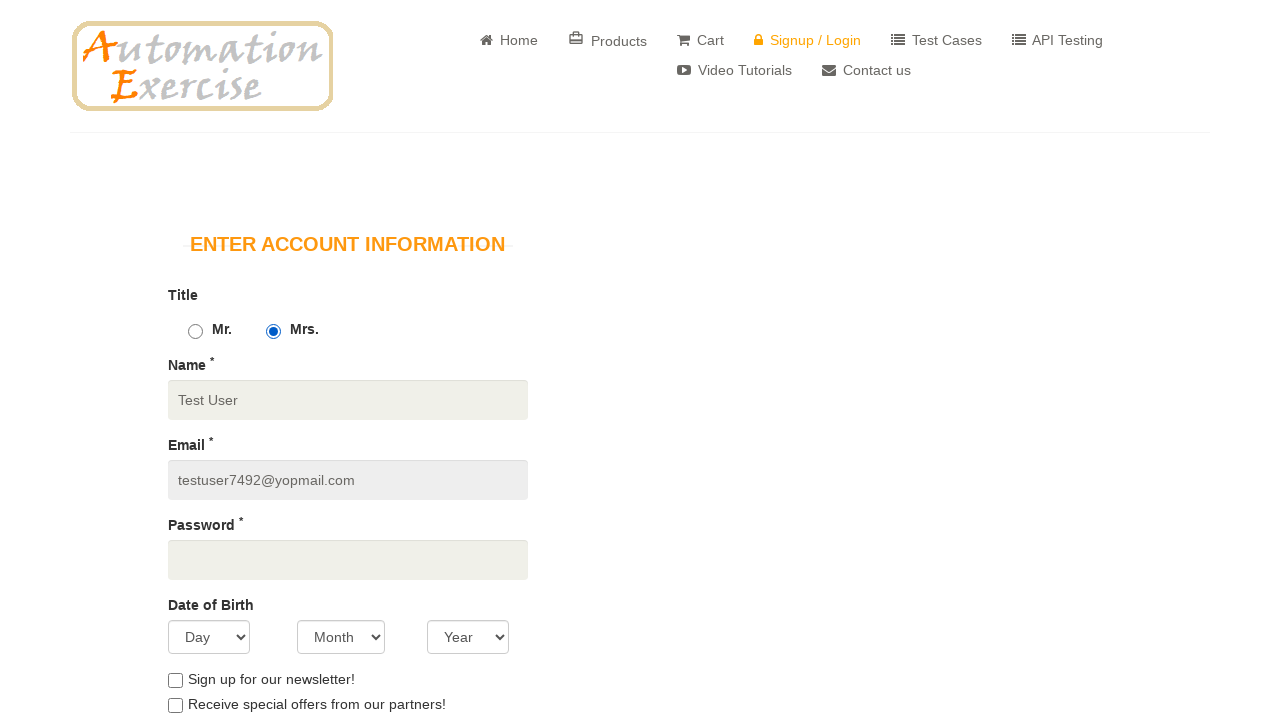

Filled password field with 'testuser123' on internal:role=textbox[name="Password"i]
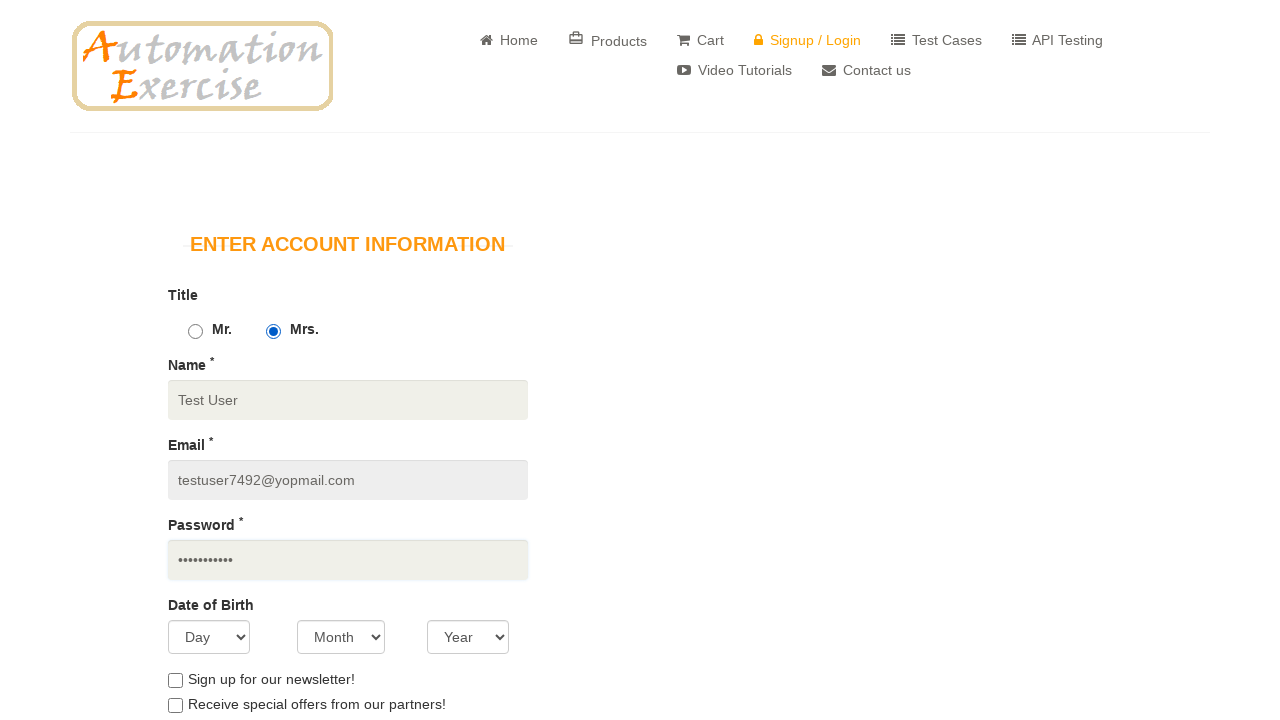

Opened Day dropdown at (208, 637) on #days >> nth=0
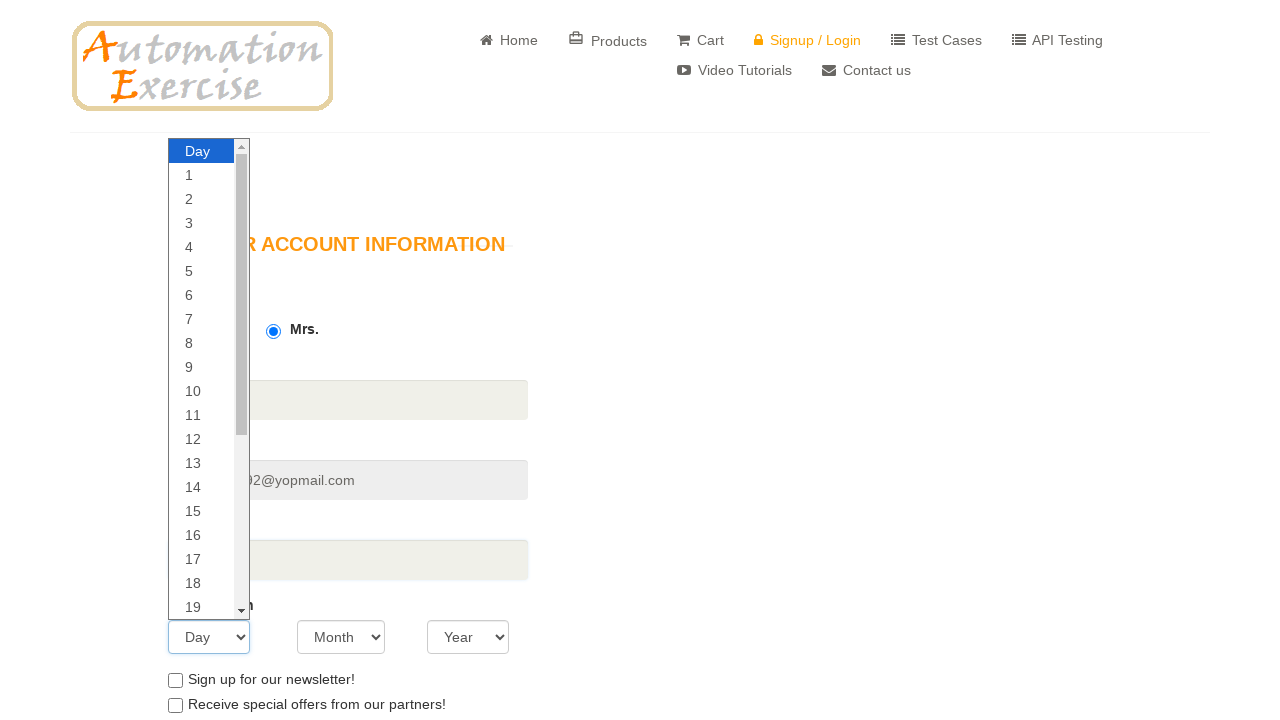

Selected a day from dropdown
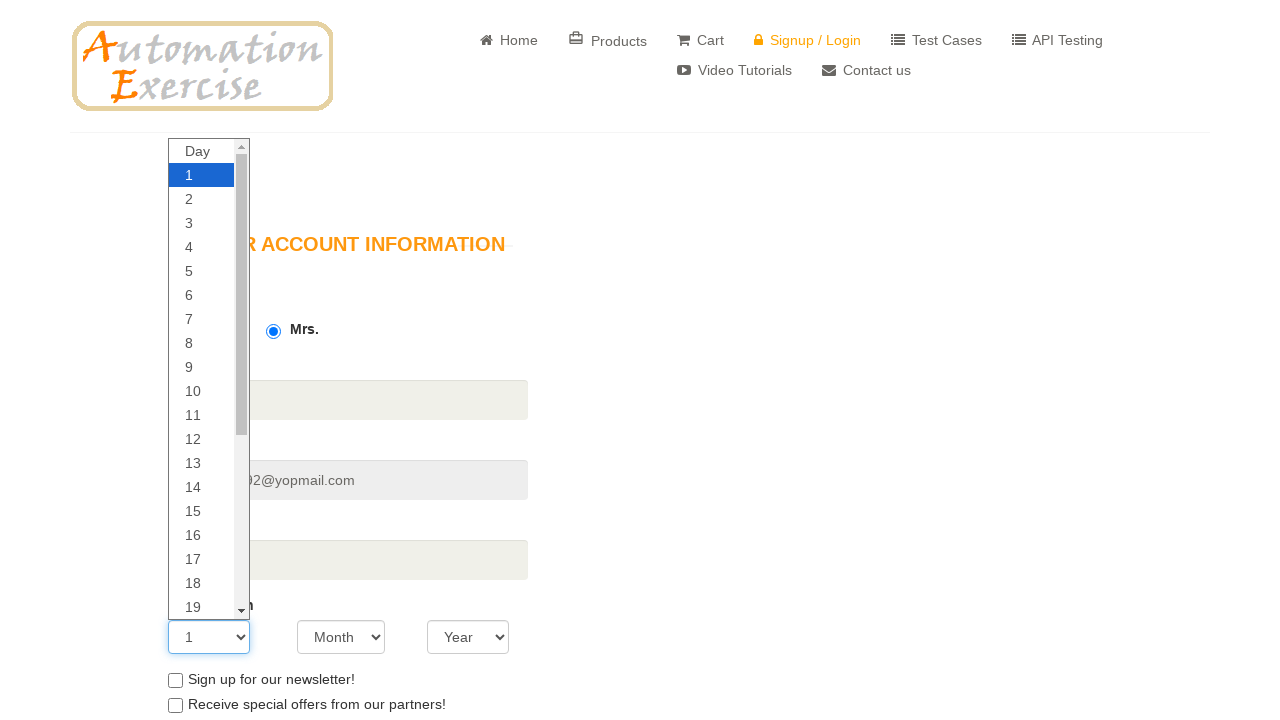

Confirmed day selection
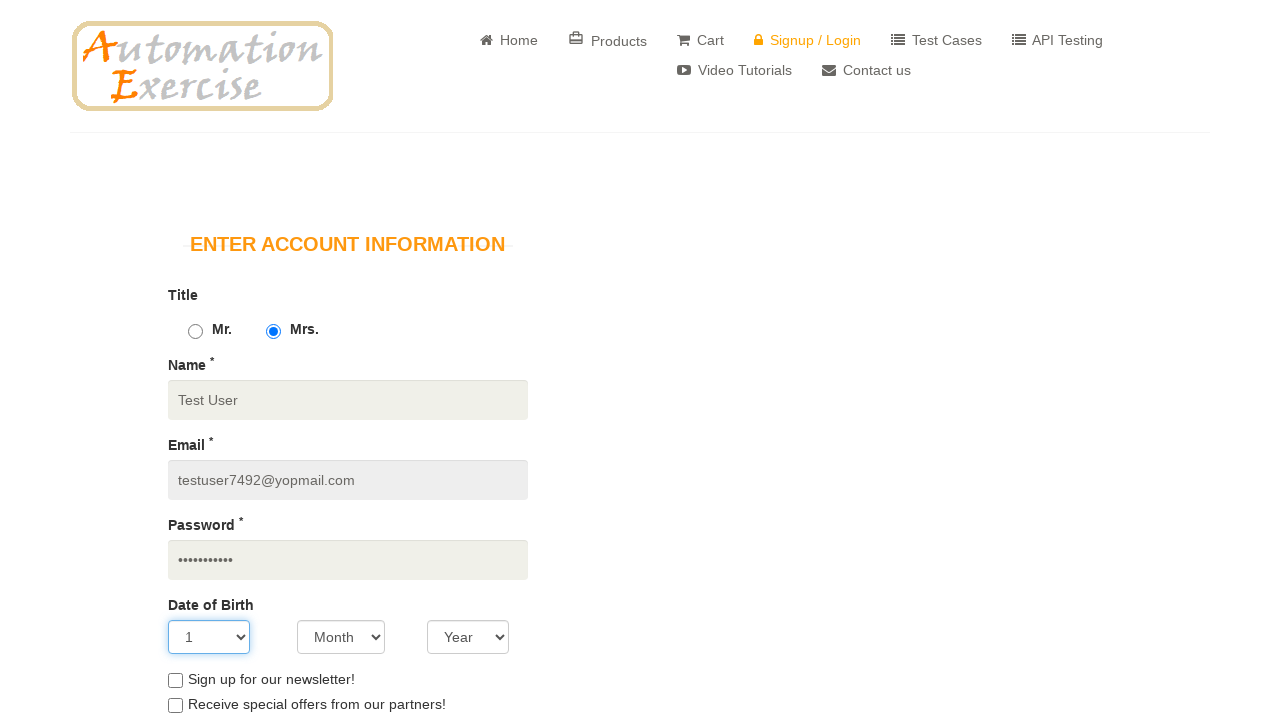

Opened Month dropdown at (341, 637) on #months >> nth=0
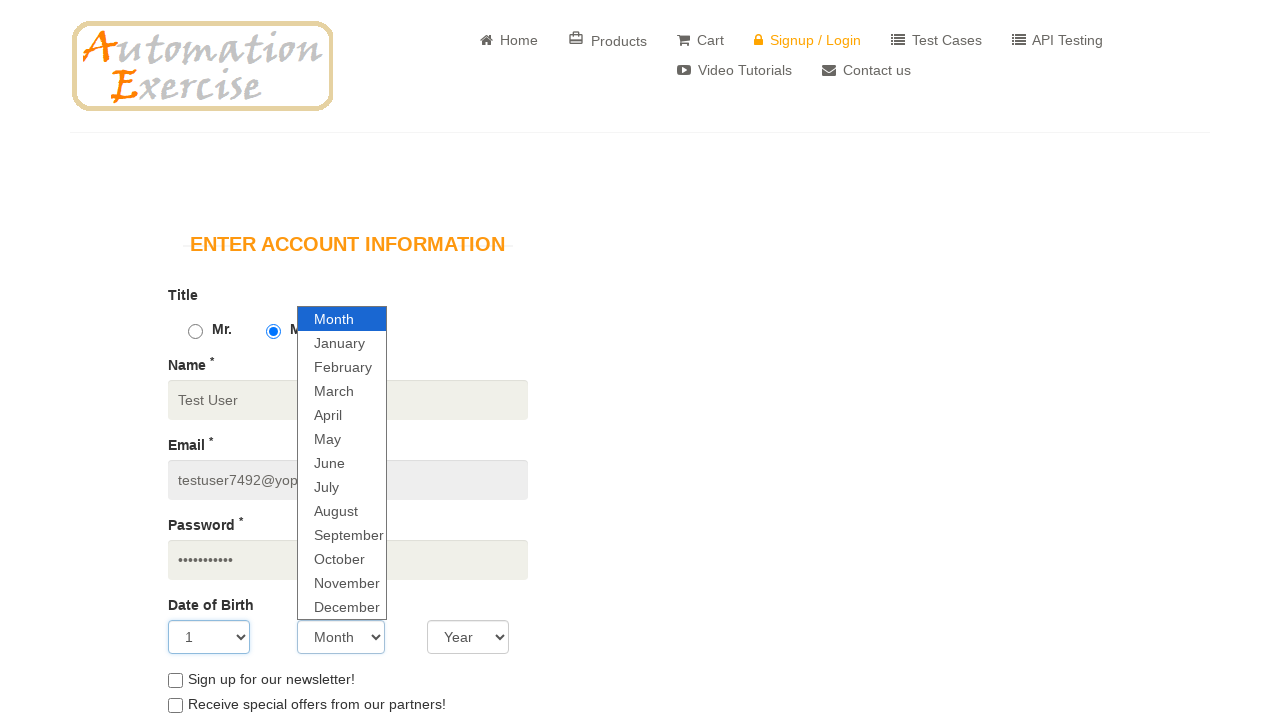

Selected a month from dropdown
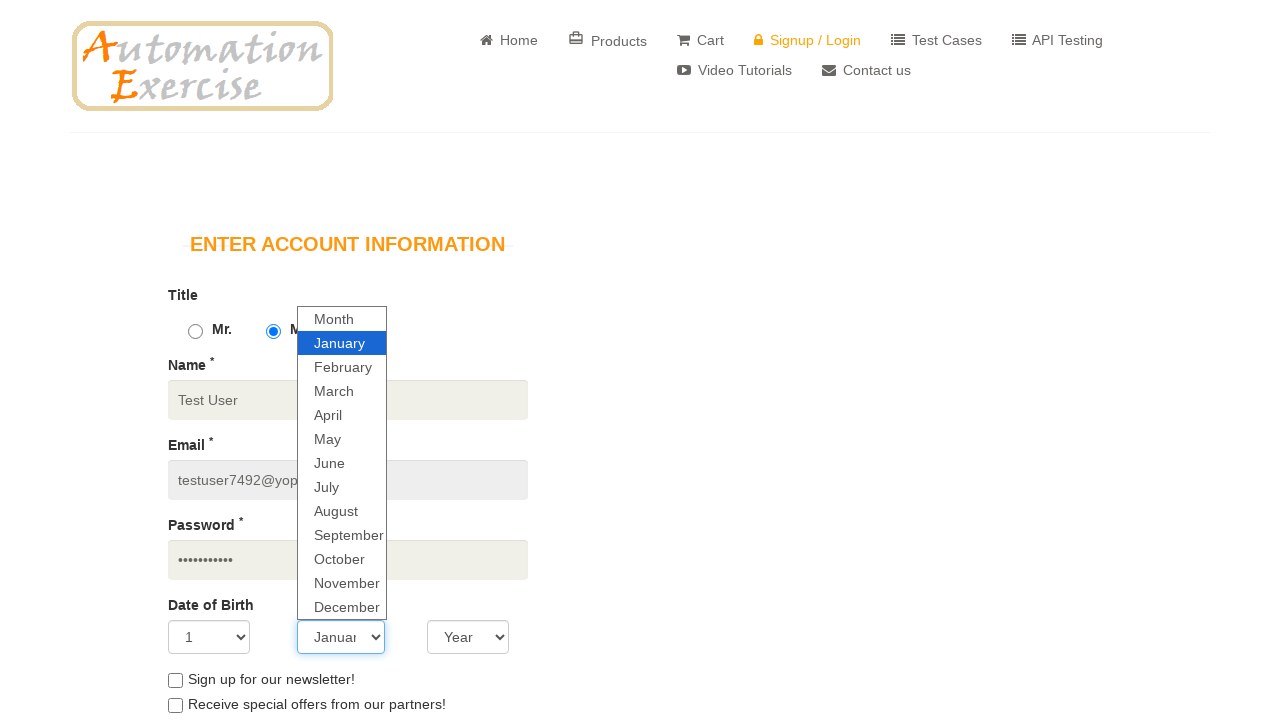

Confirmed month selection
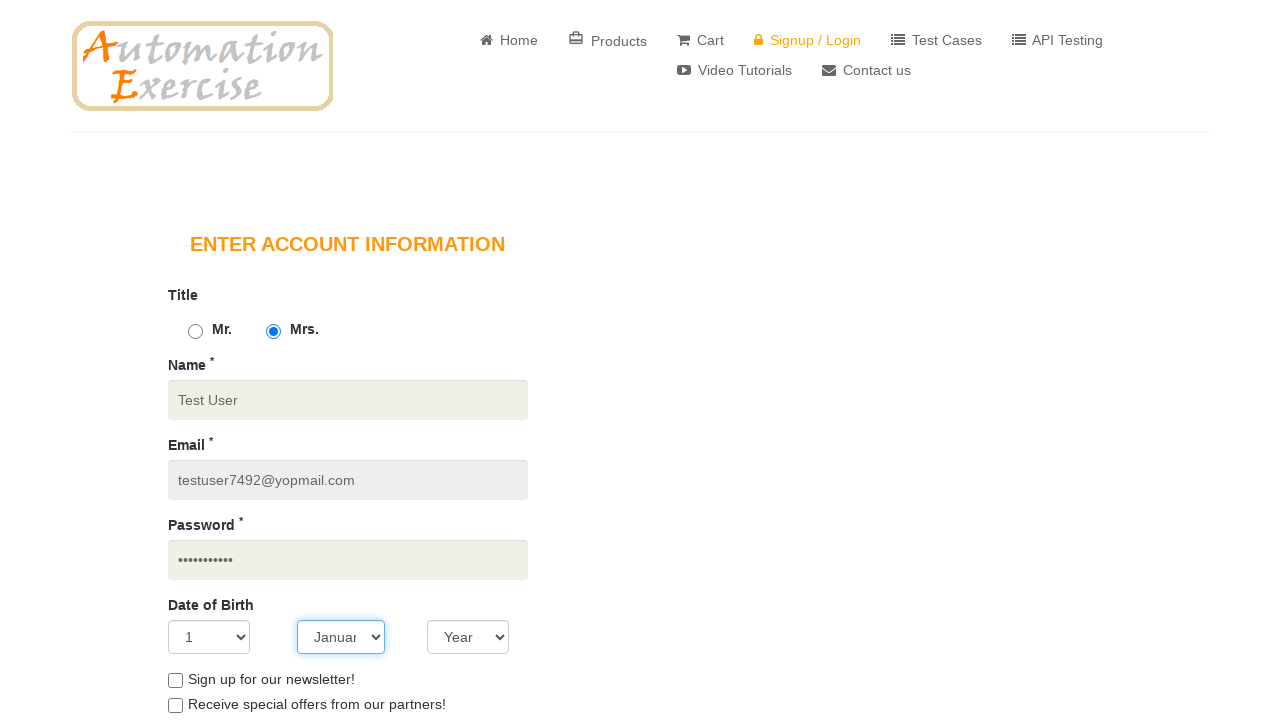

Opened Year dropdown at (468, 637) on #years >> nth=0
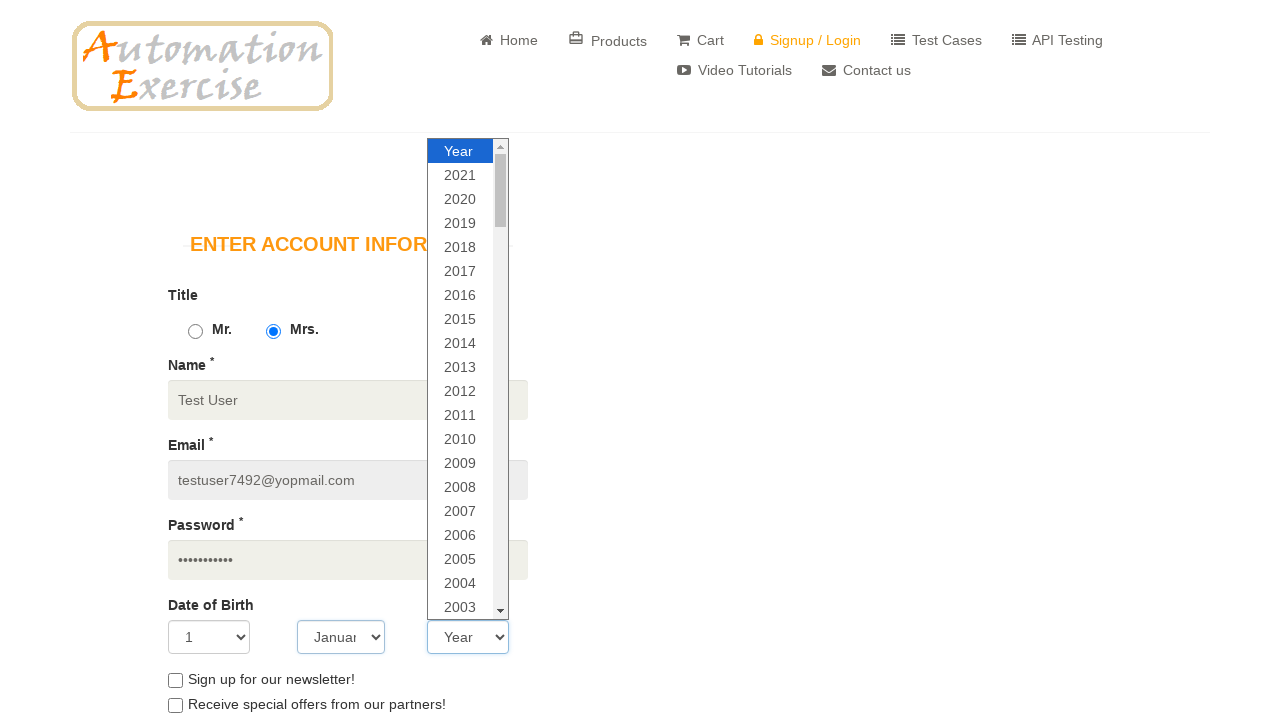

Selected a year from dropdown
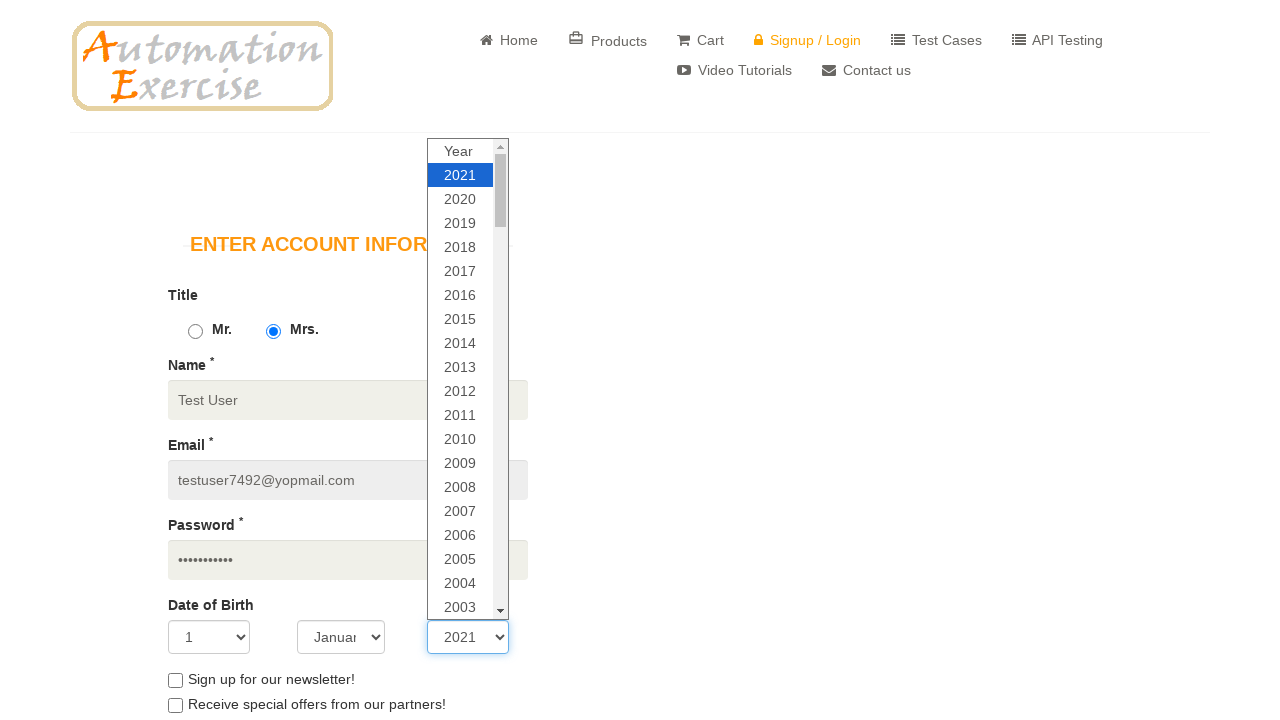

Confirmed year selection
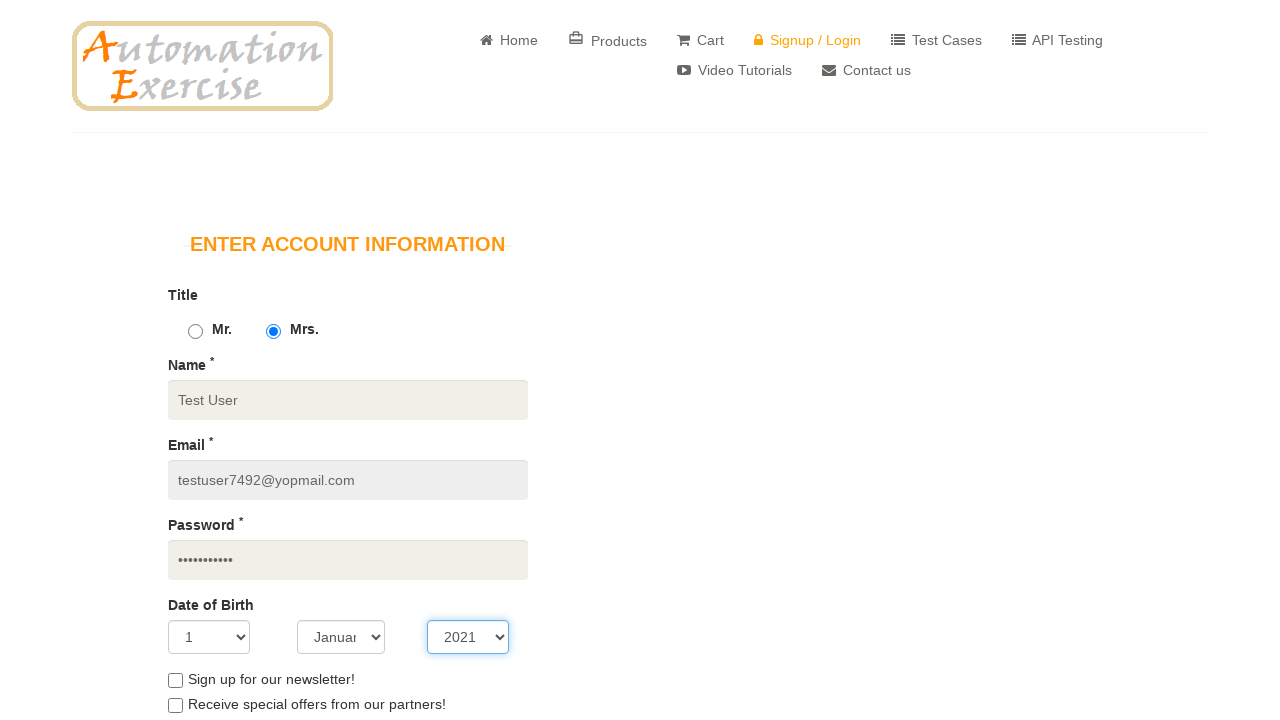

Checked newsletter signup checkbox at (175, 680) on internal:role=checkbox[name="Sign up for our newsletter!"i]
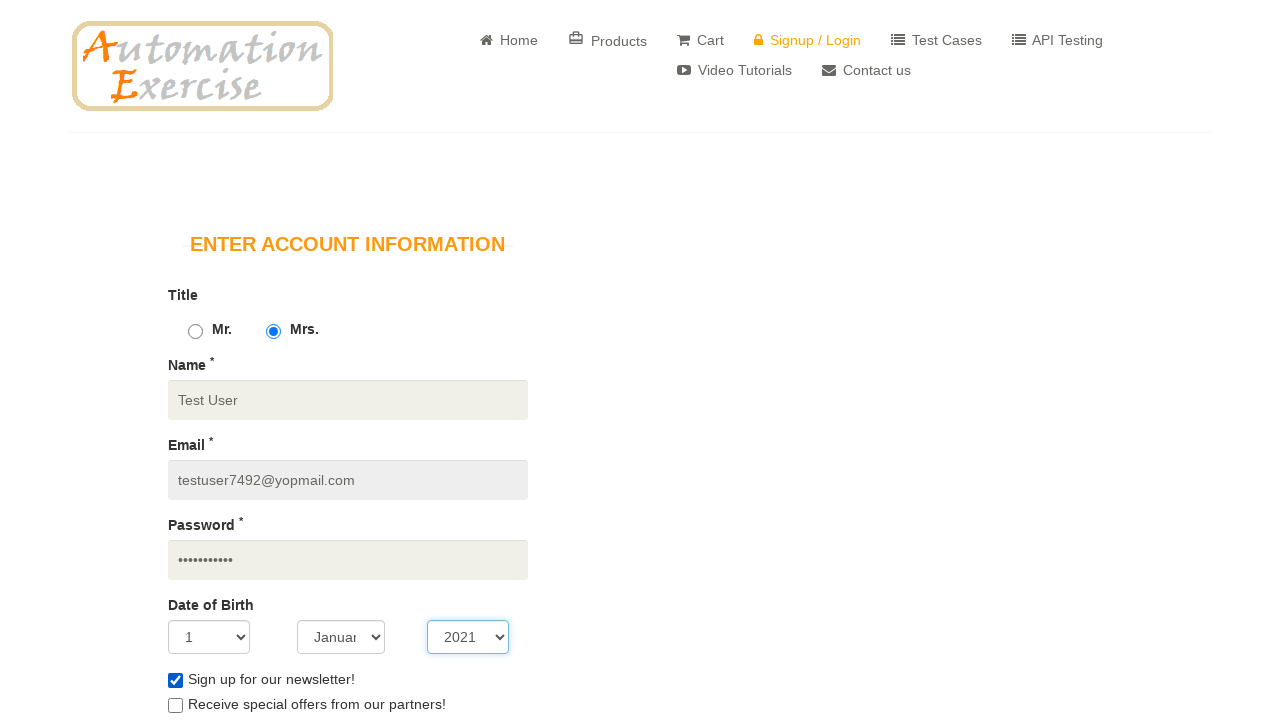

Filled first name field with 'Test' on internal:role=textbox[name="First name"i]
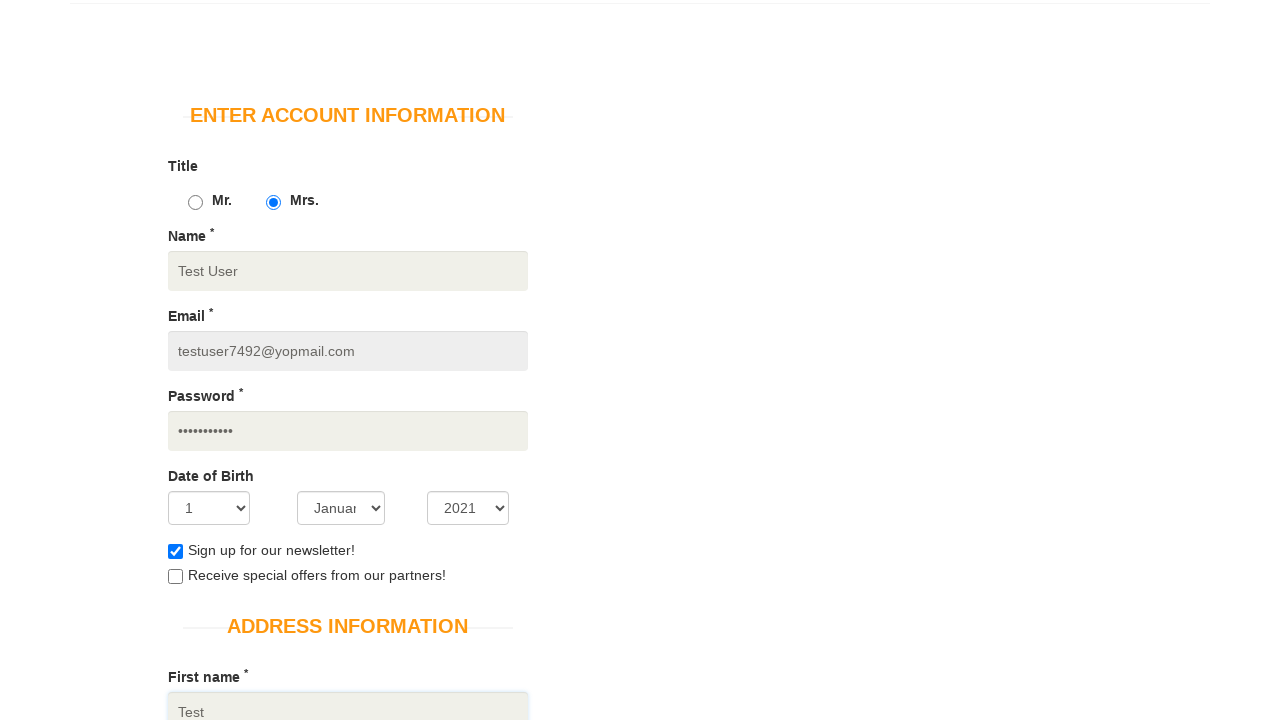

Filled last name field with 'User' on internal:role=textbox[name="Last name"i]
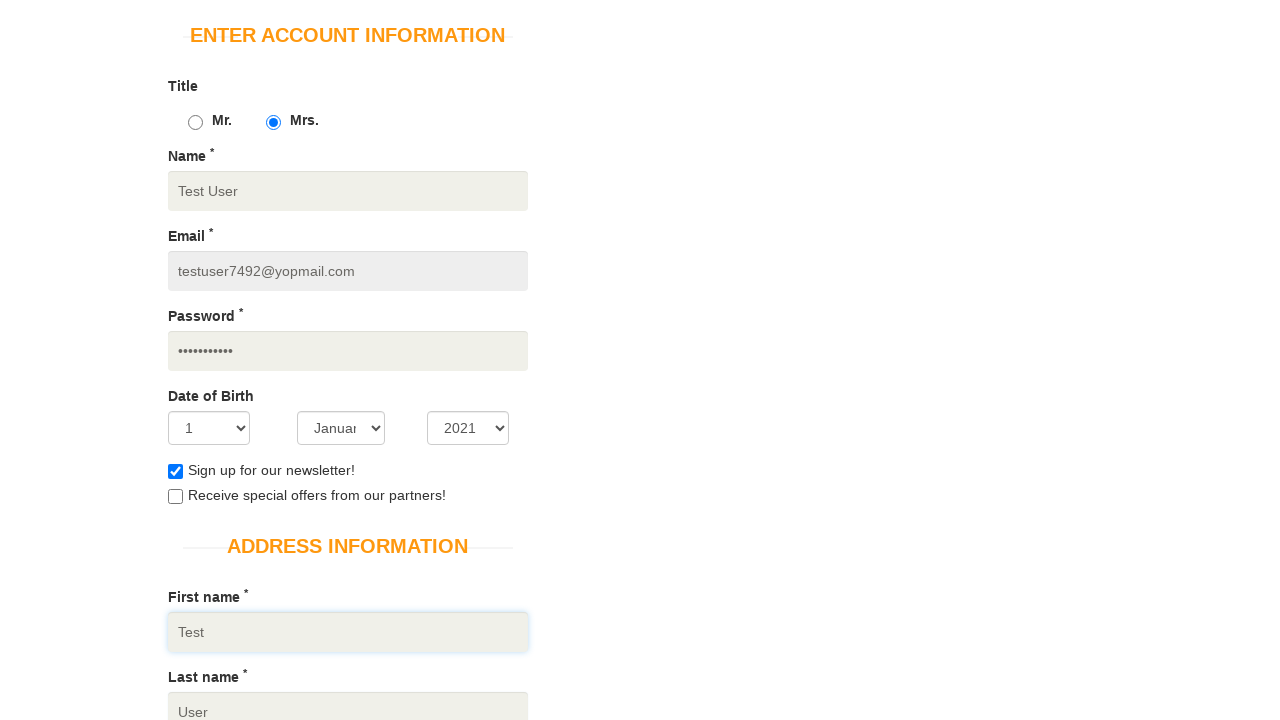

Filled address field with 'Mogbazar, Dhaka' on internal:role=textbox[name="Address * (Street address, P.O. Box, Company name, e
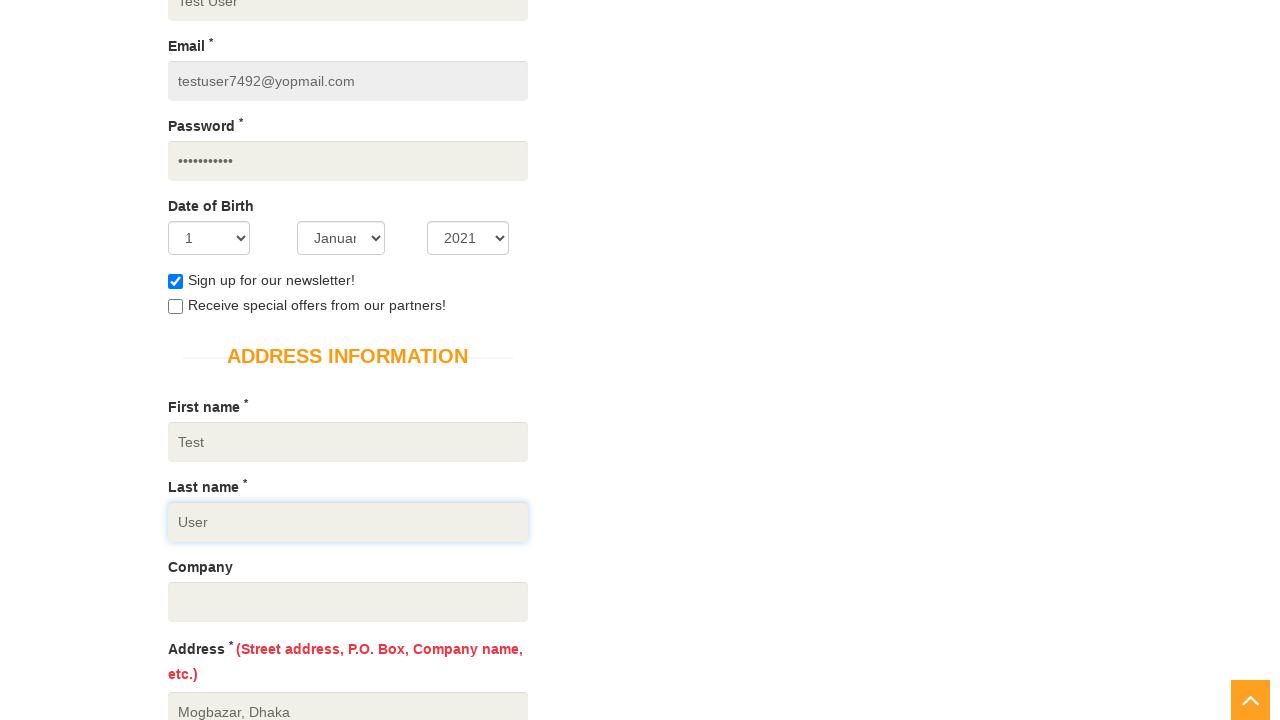

Opened Country dropdown at (348, 360) on internal:role=combobox[name="Country *"i]
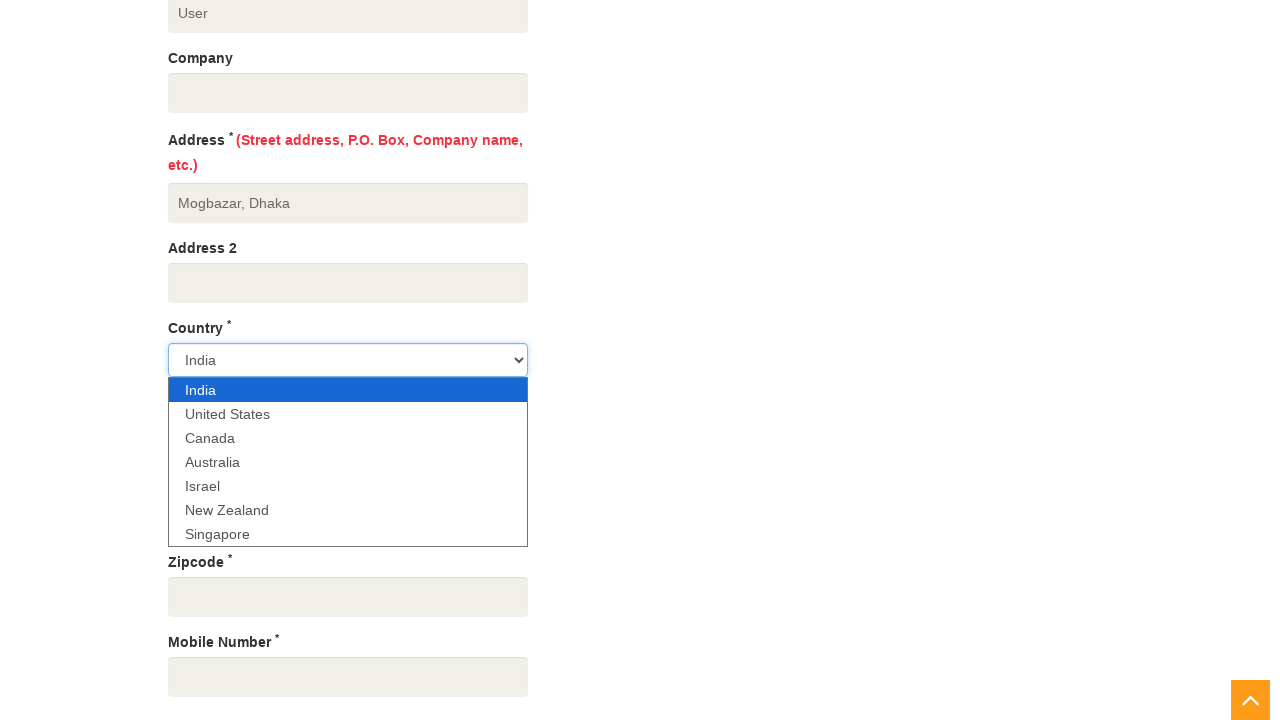

Selected a country from dropdown
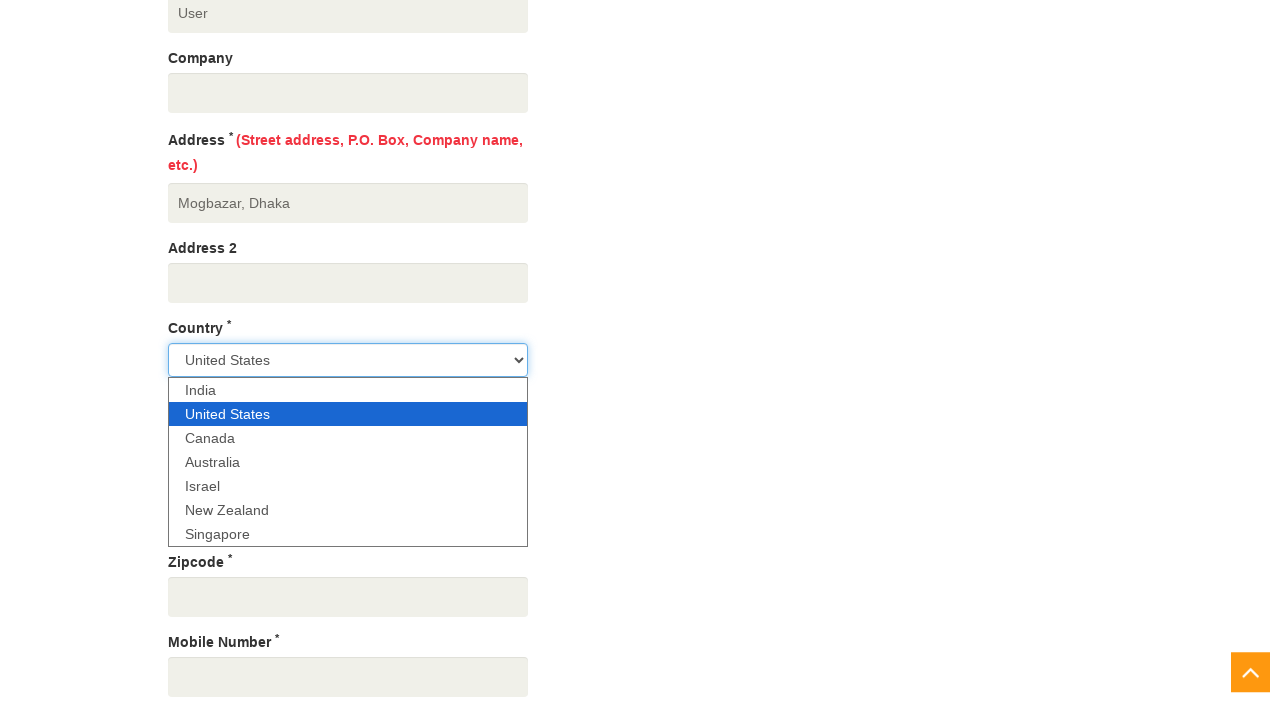

Confirmed country selection
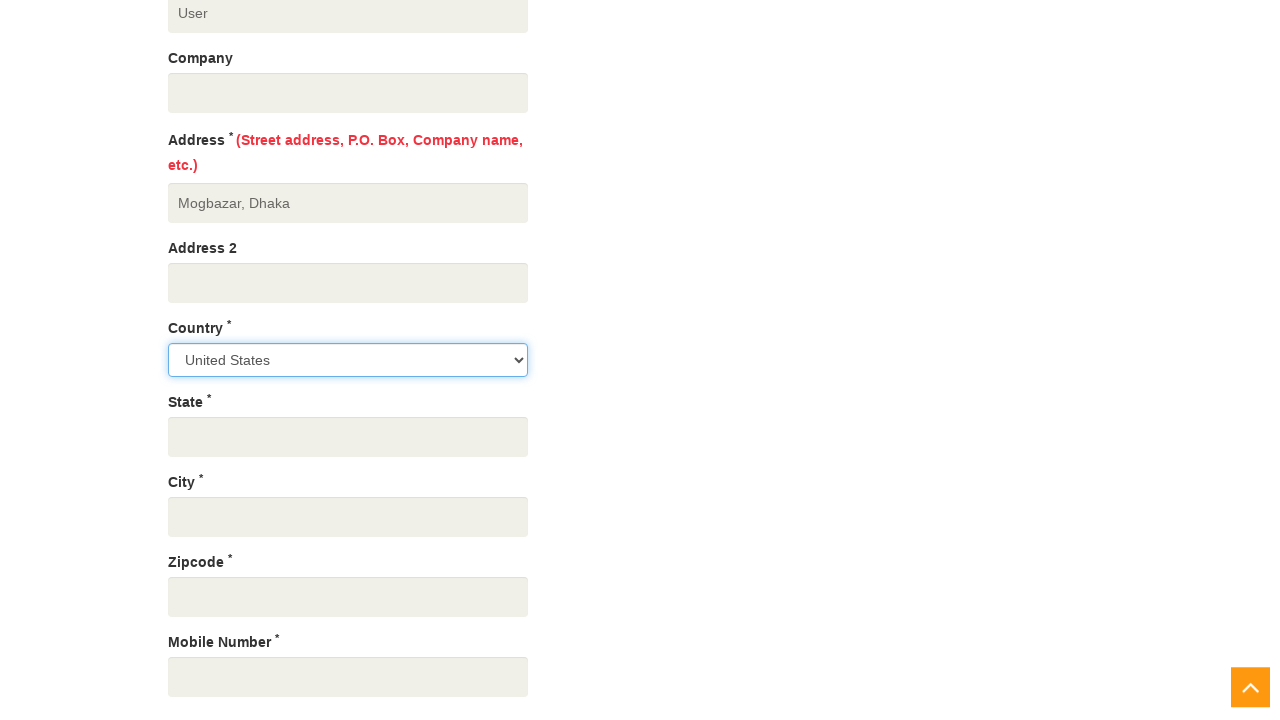

Filled state field with 'England' on internal:role=textbox[name="State *"i]
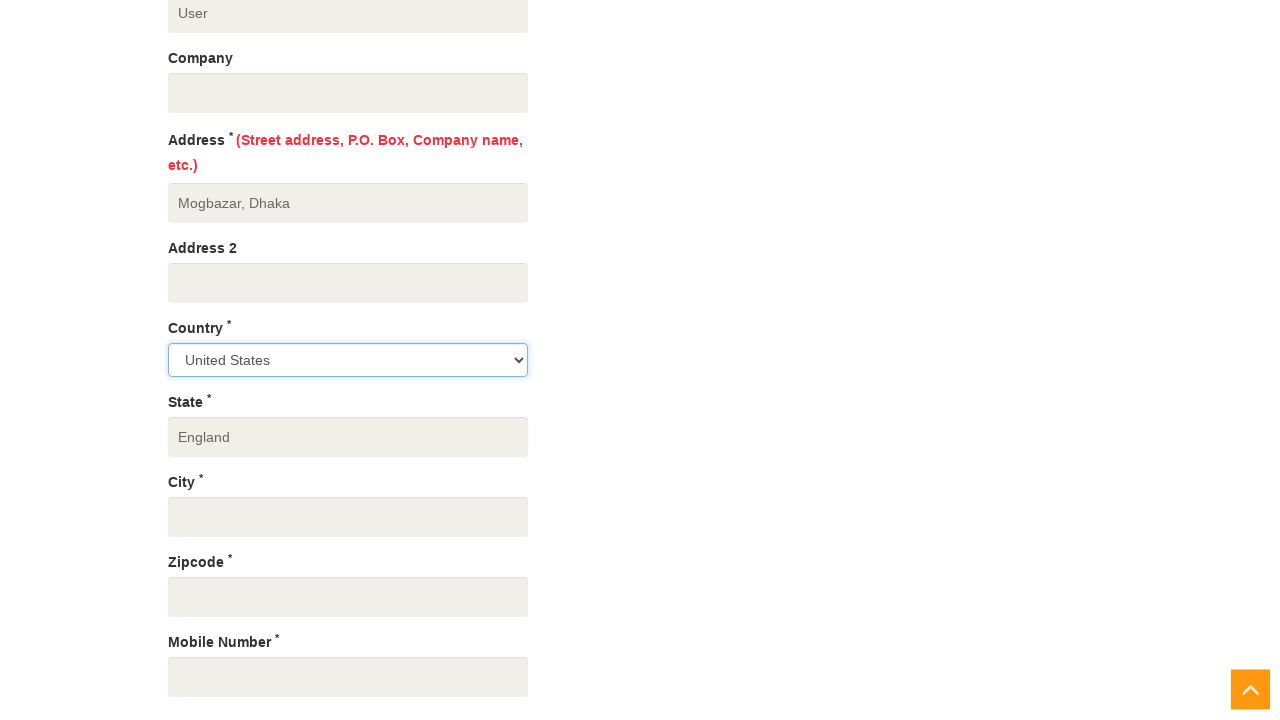

Filled city field with 'London' on internal:role=textbox[name="City * Zipcode *"i]
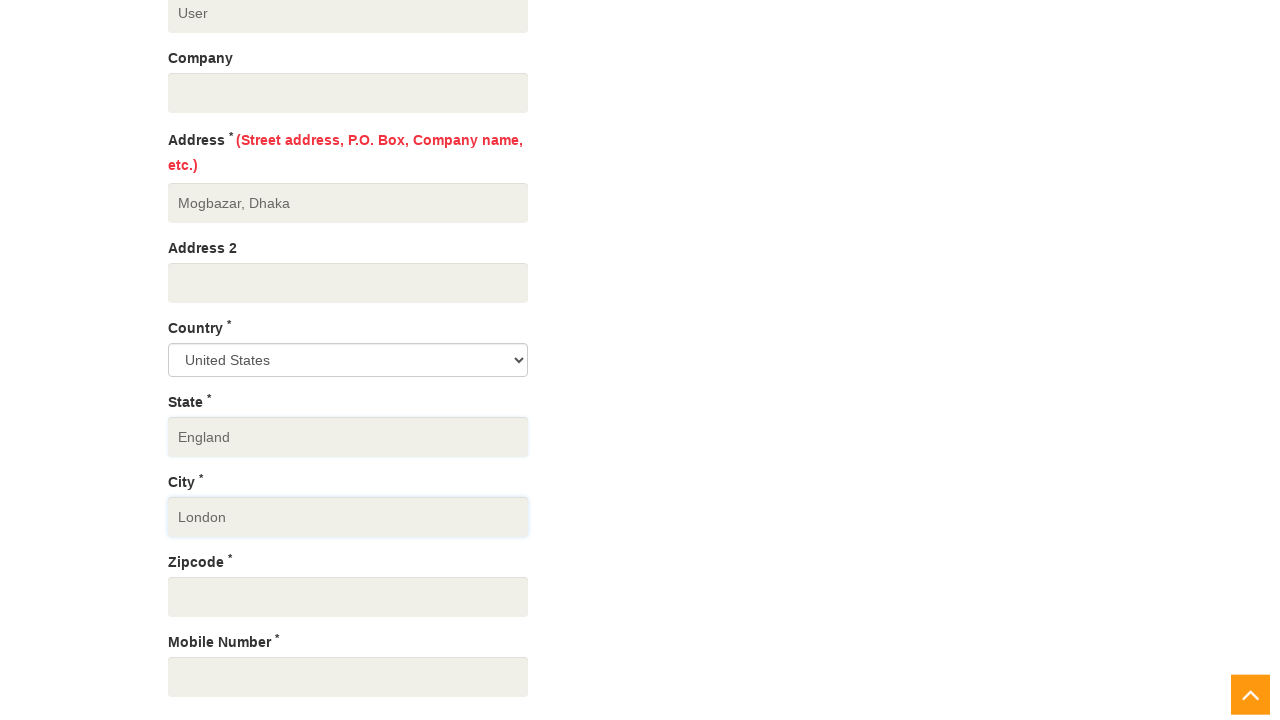

Filled zipcode field with '48' on #zipcode
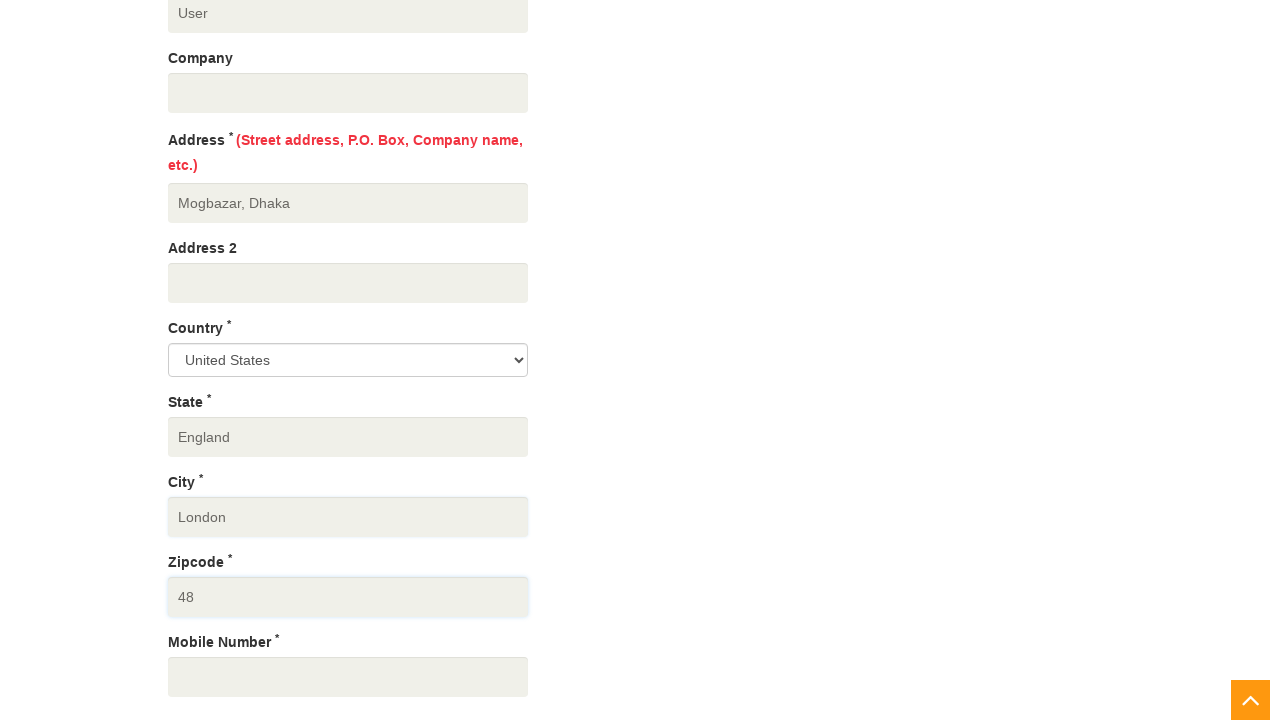

Filled mobile number field with '88000008467' on internal:role=textbox[name="Mobile Number *"i]
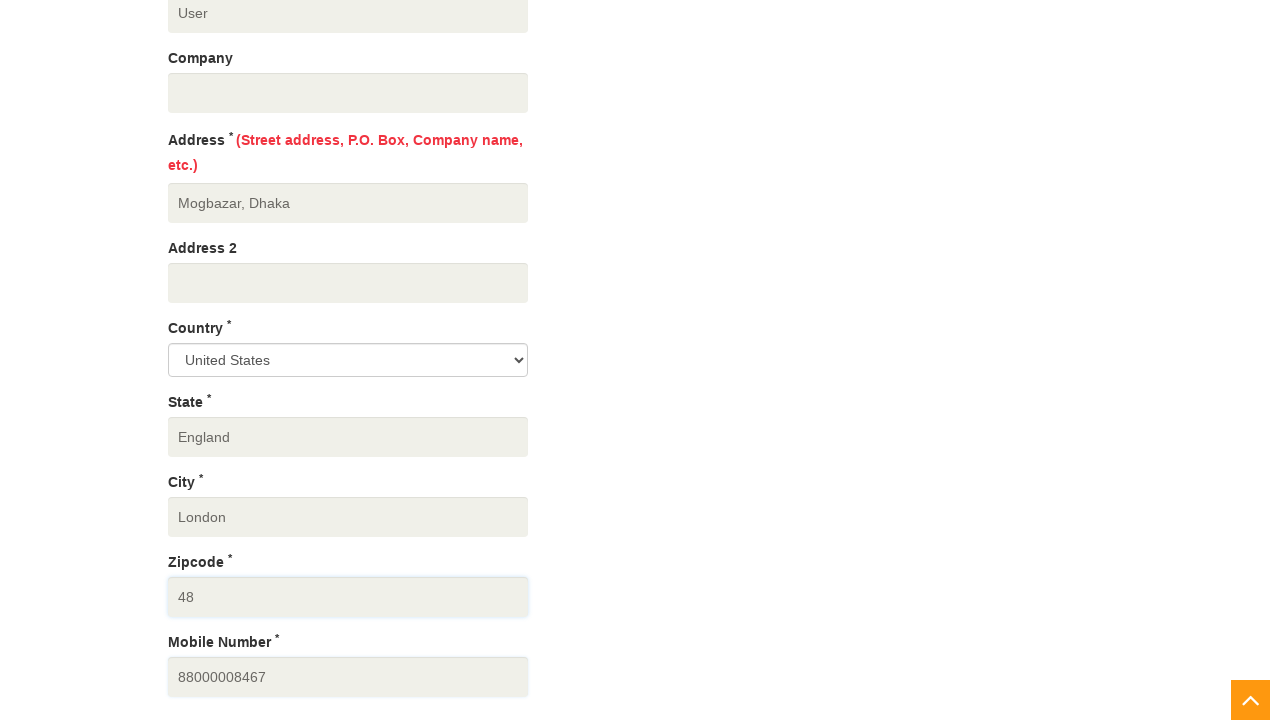

Clicked Create Account button to submit registration form at (241, 360) on internal:role=button[name="Create Account"i]
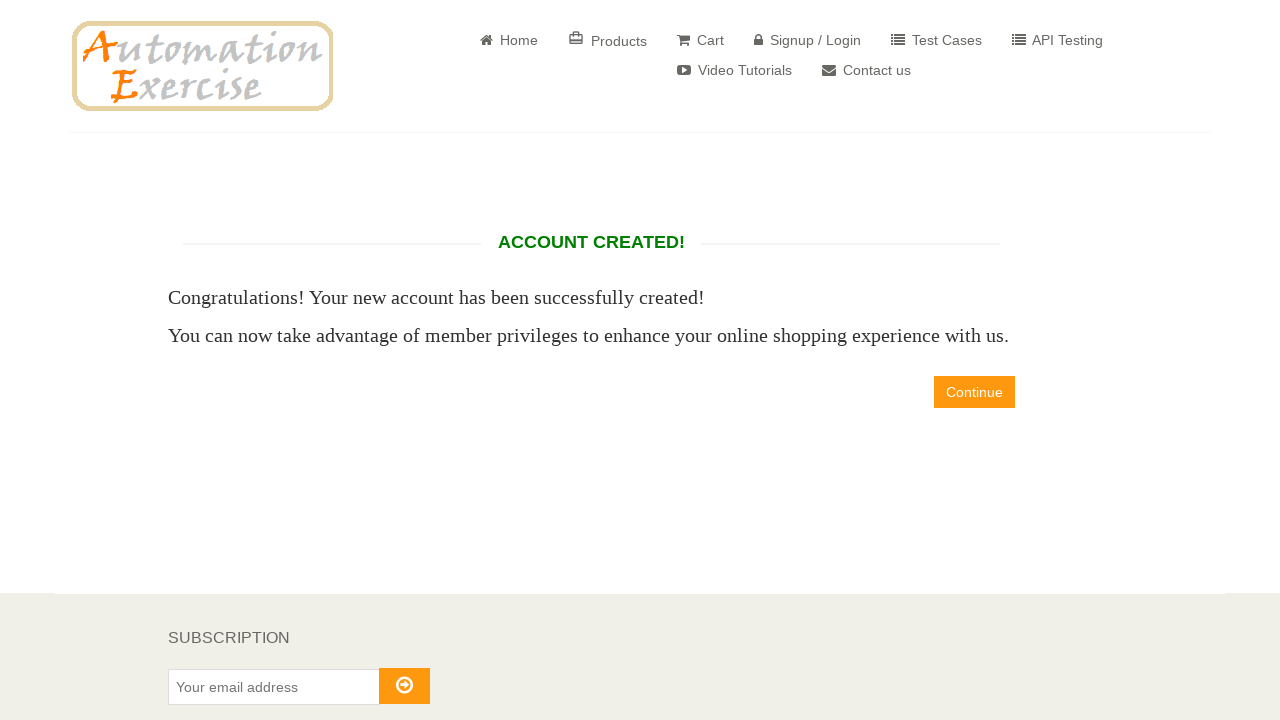

Account created successfully - confirmation message appeared
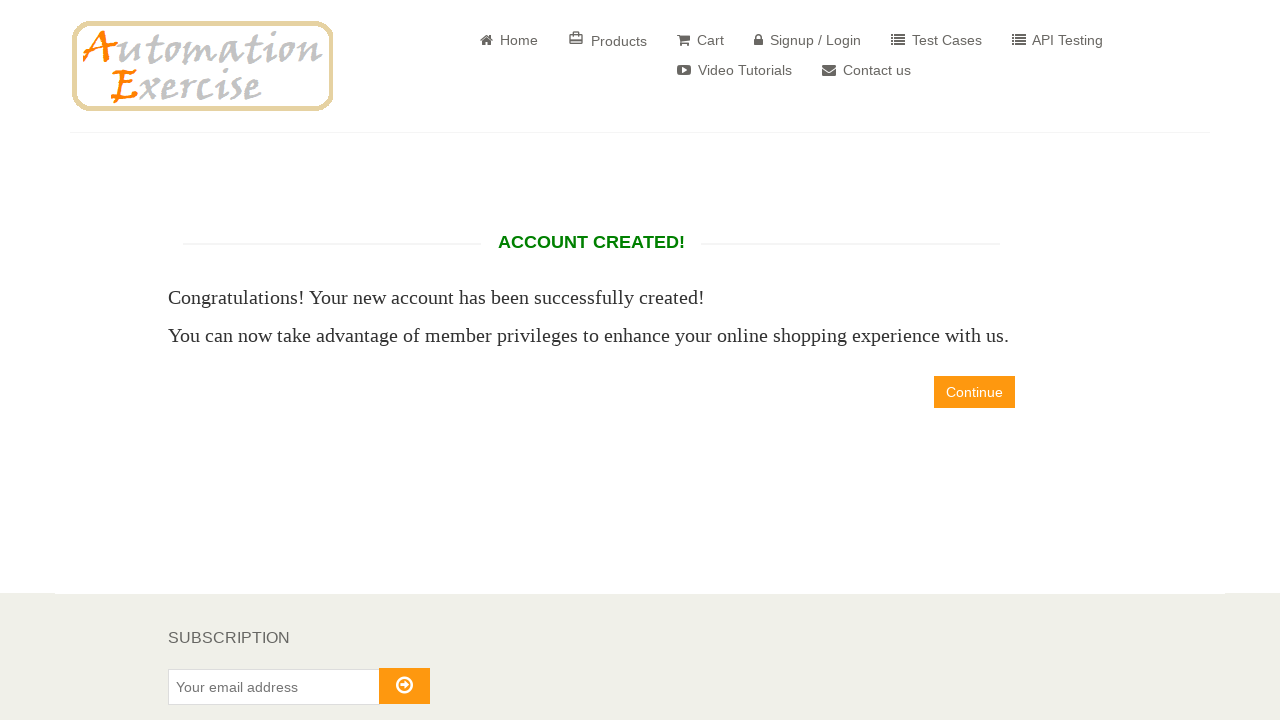

Clicked Continue link to proceed after account creation at (974, 392) on internal:role=link[name="Continue"i]
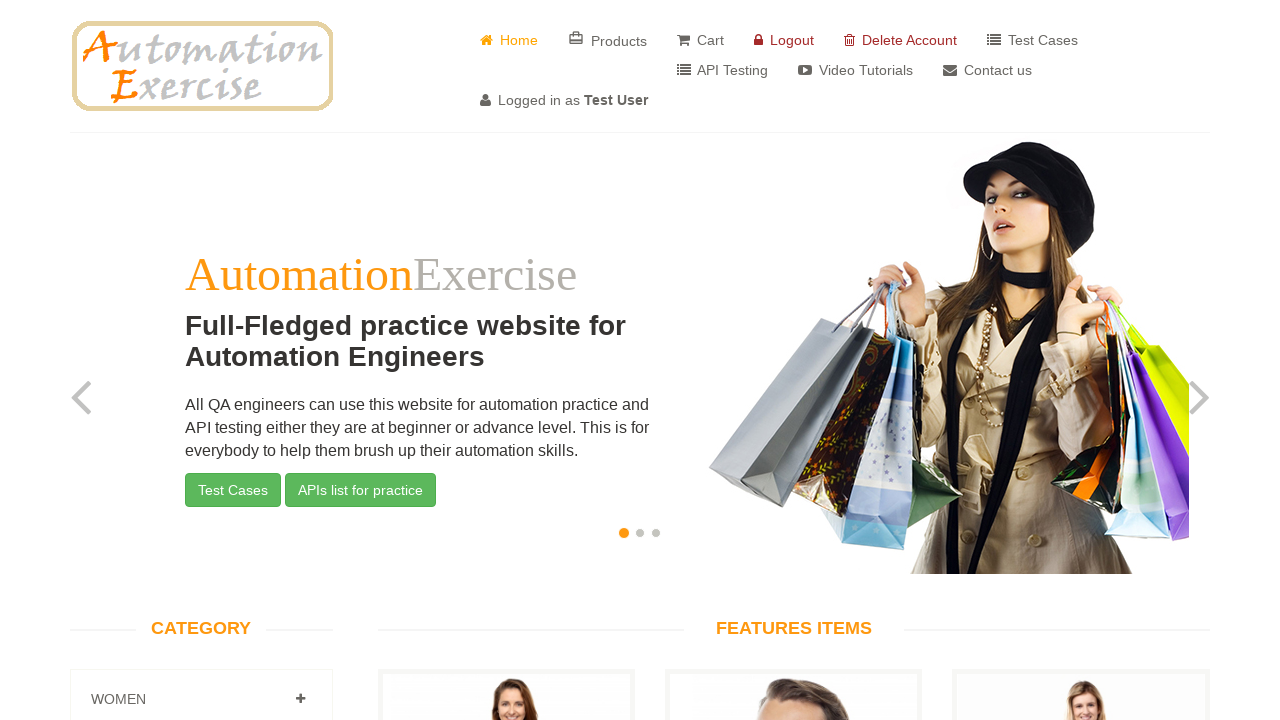

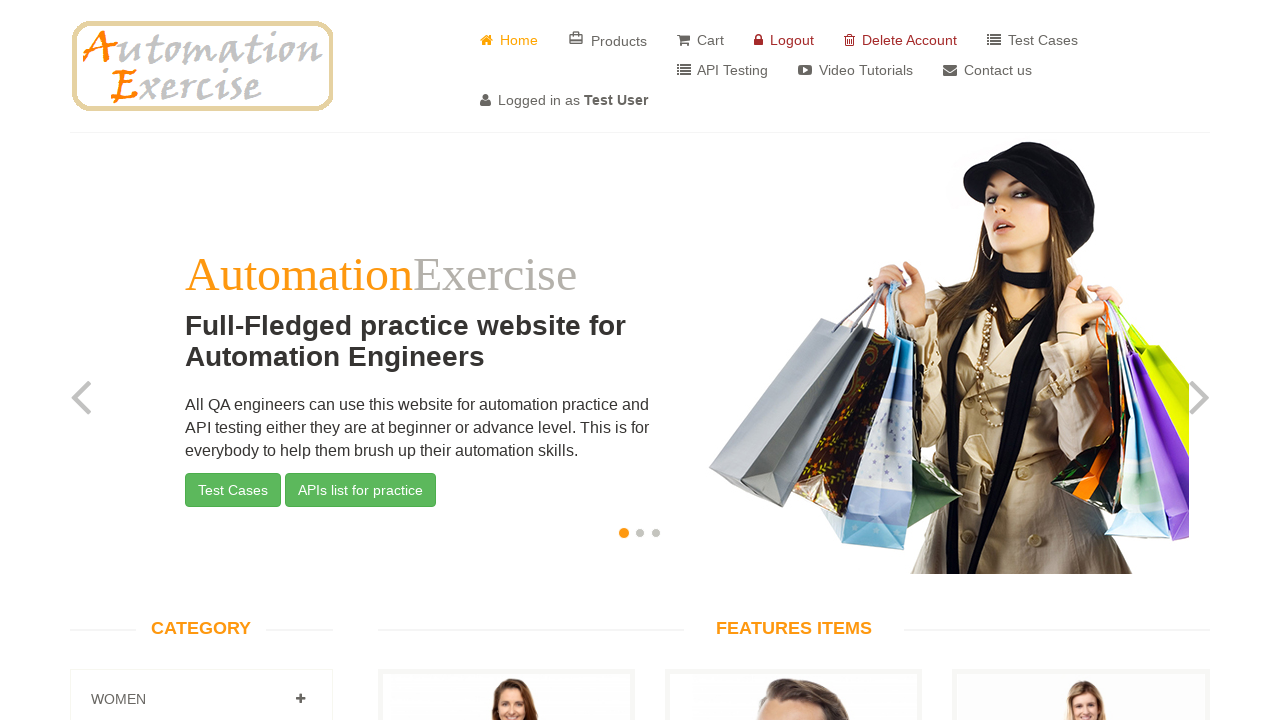